Tests mouse release action by clicking and holding on source element, moving to target, then releasing

Starting URL: https://crossbrowsertesting.github.io/drag-and-drop

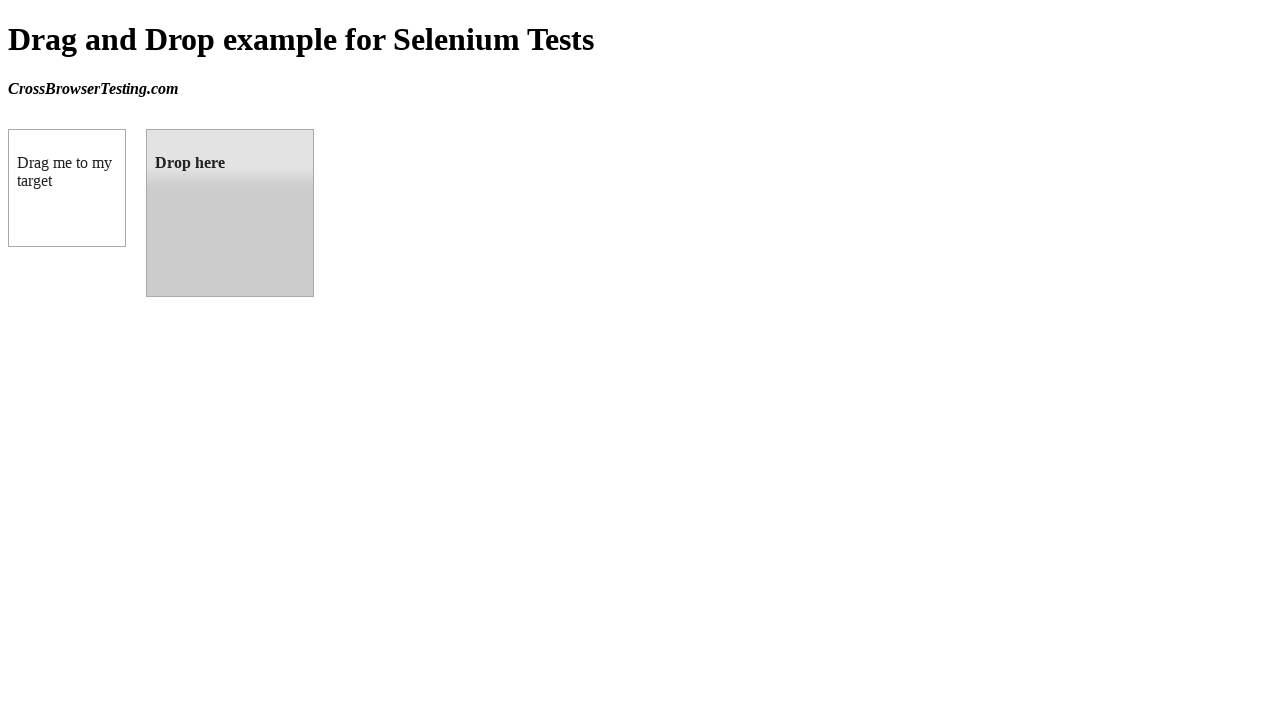

Located source draggable element
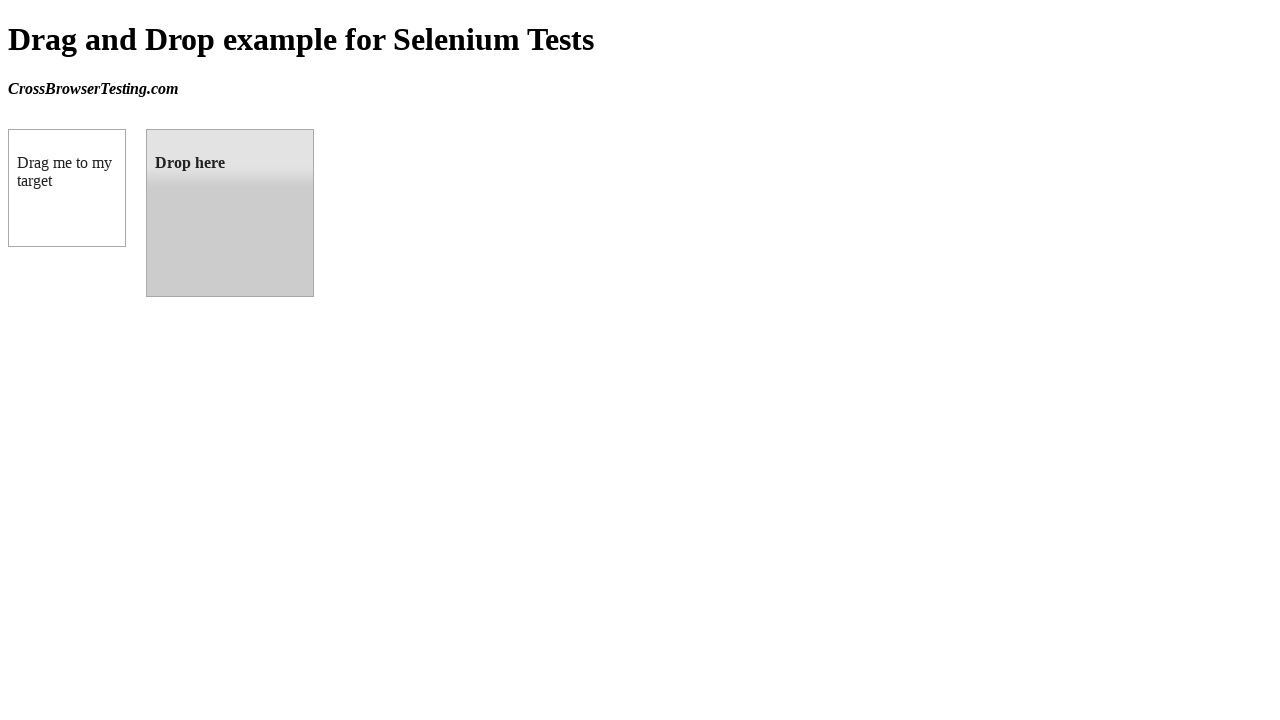

Located target droppable element
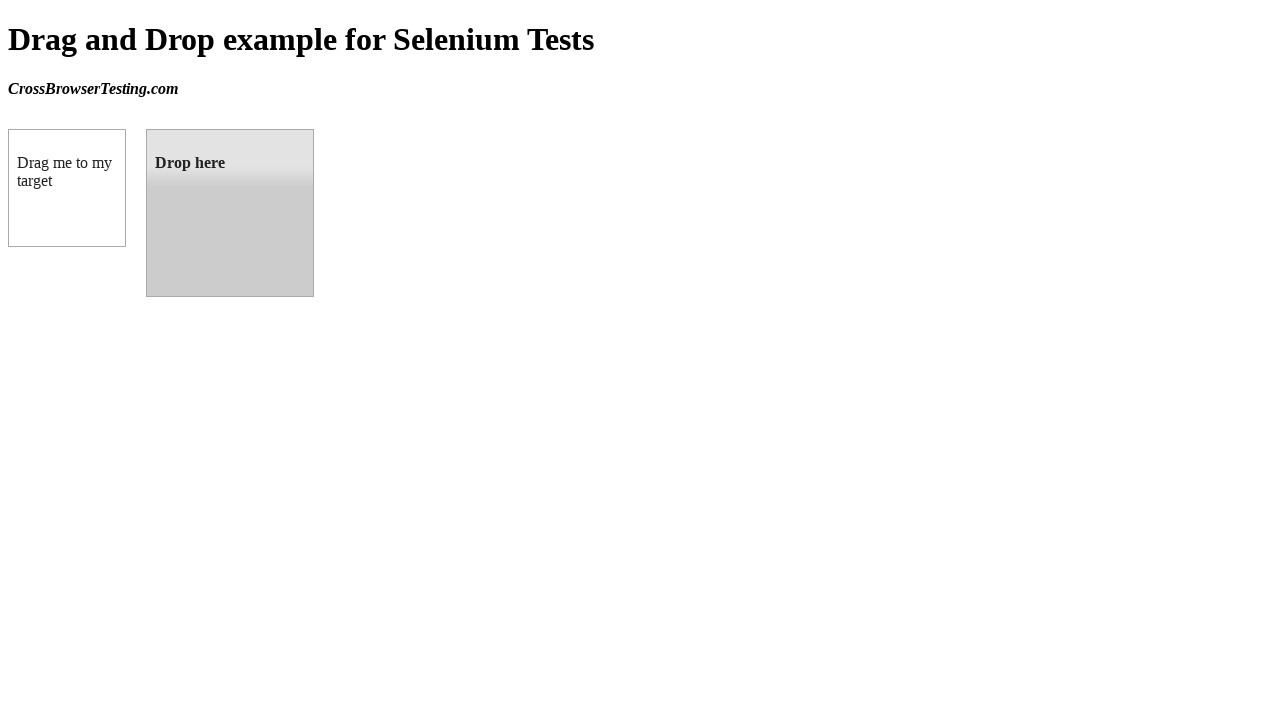

Retrieved bounding box coordinates for source element
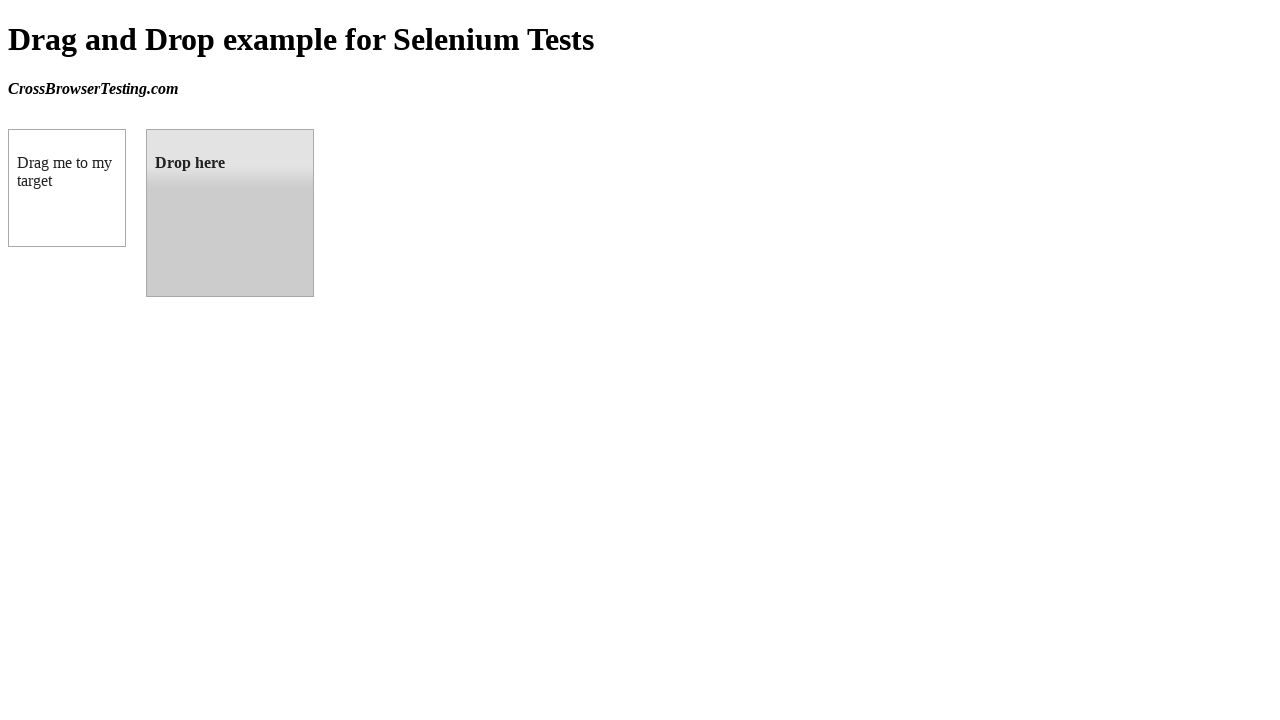

Retrieved bounding box coordinates for target element
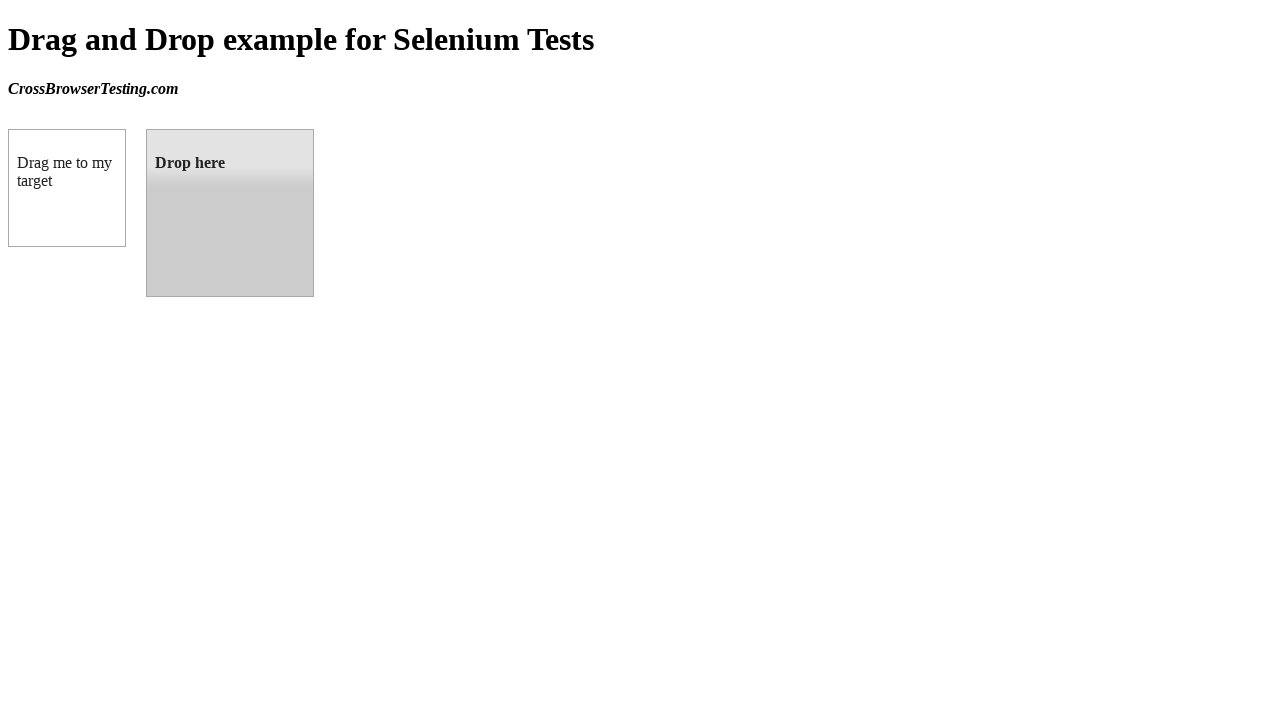

Moved mouse to center of source element at (67, 188)
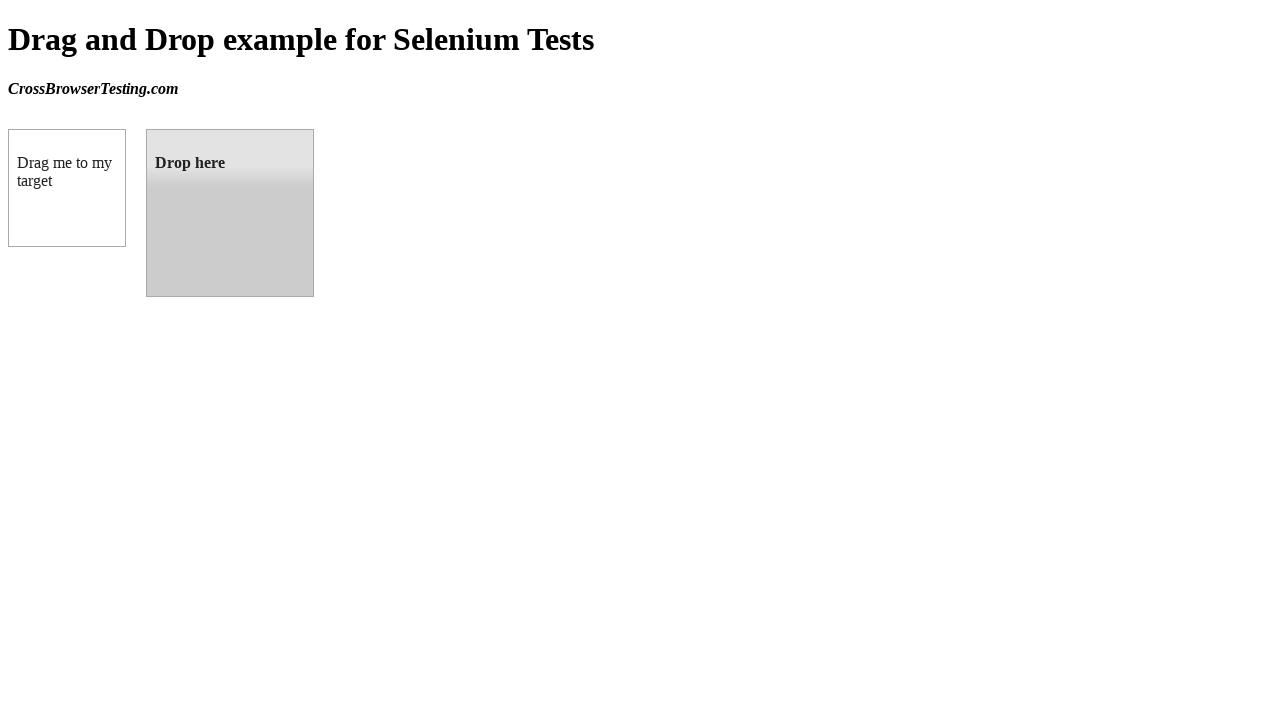

Pressed and held mouse button on source element at (67, 188)
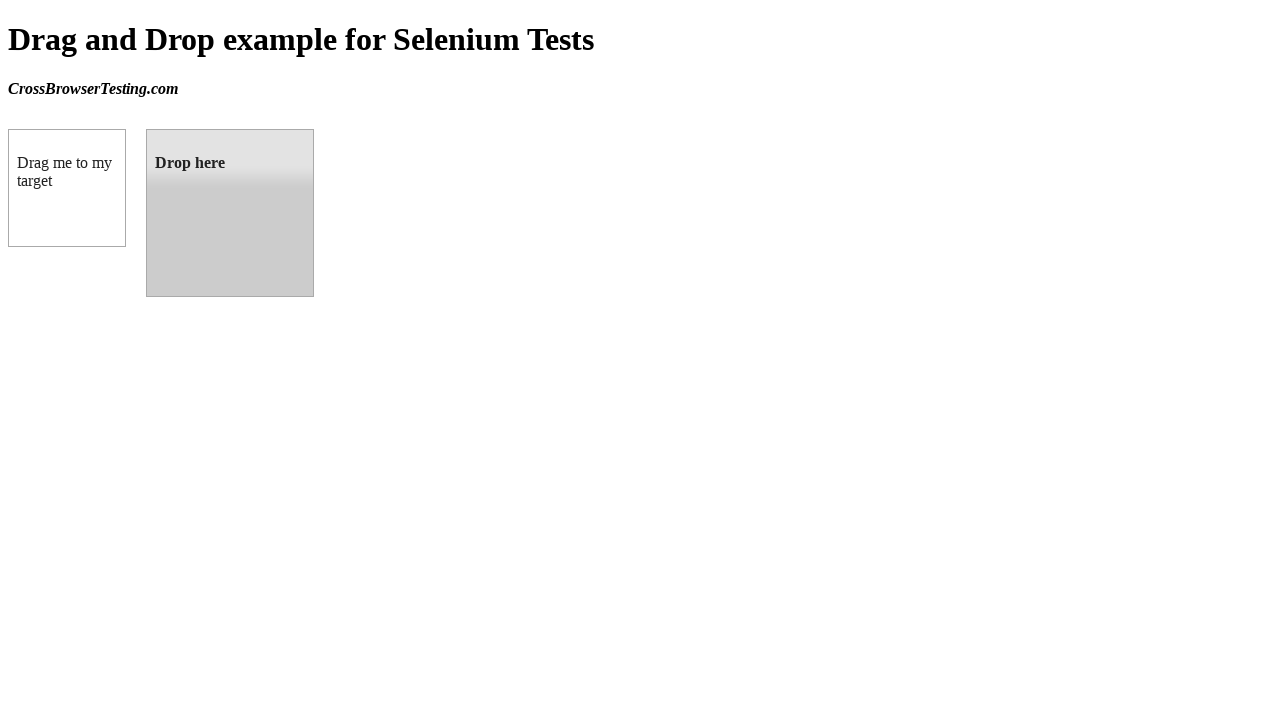

Moved mouse to center of target element while holding button at (230, 213)
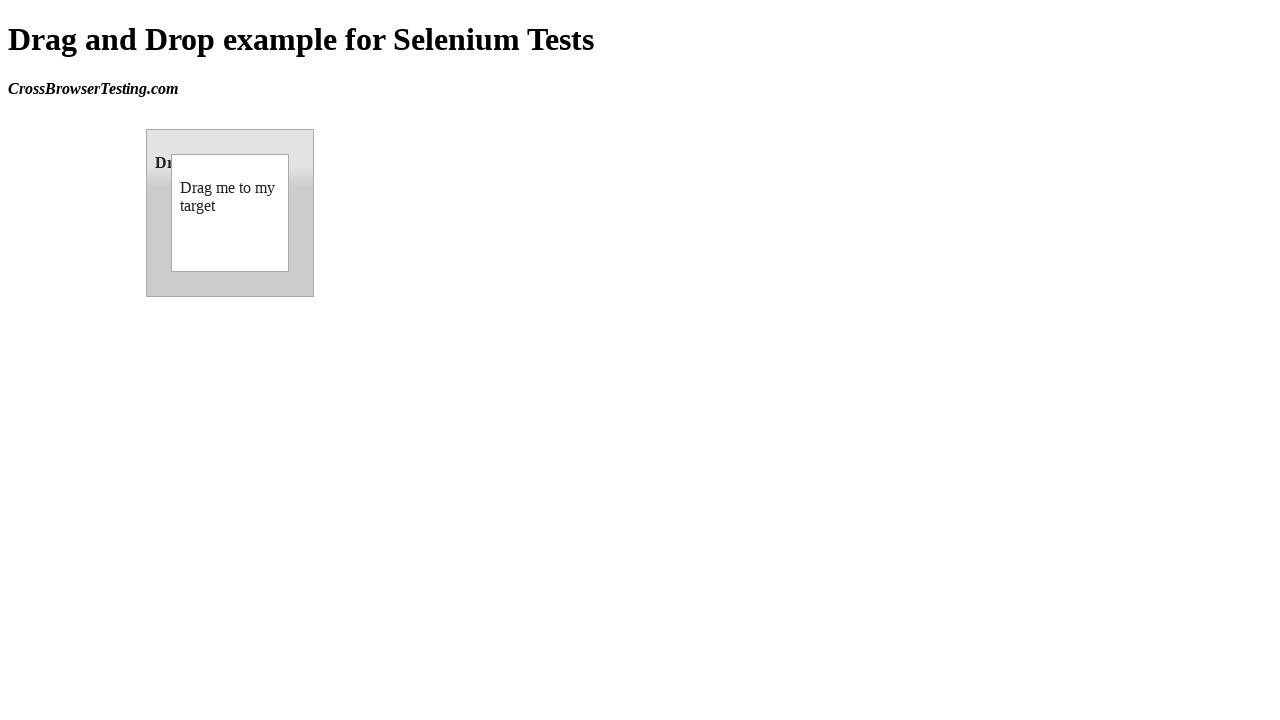

Released mouse button on target element to complete drag and drop at (230, 213)
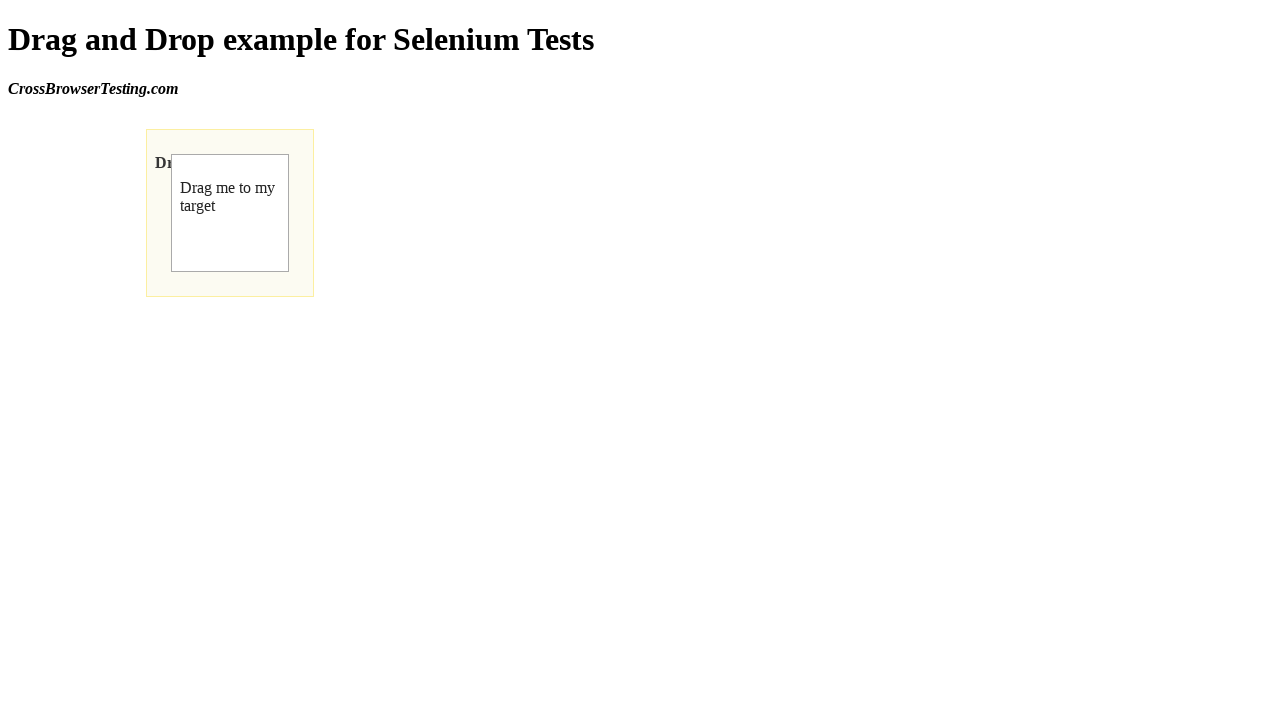

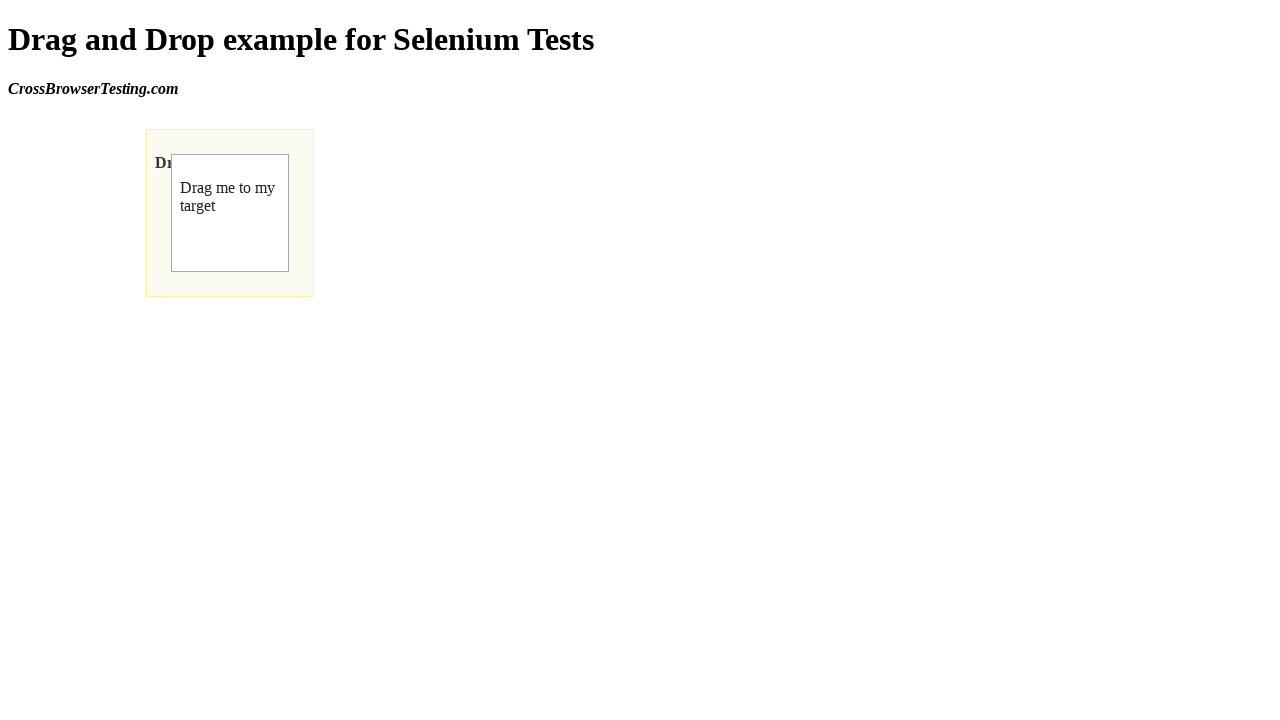